Tests iframe handling by locating frames using URL and frame locator methods, then filling an input field within the iframe

Starting URL: https://ui.vision/demo/webtest/frames/

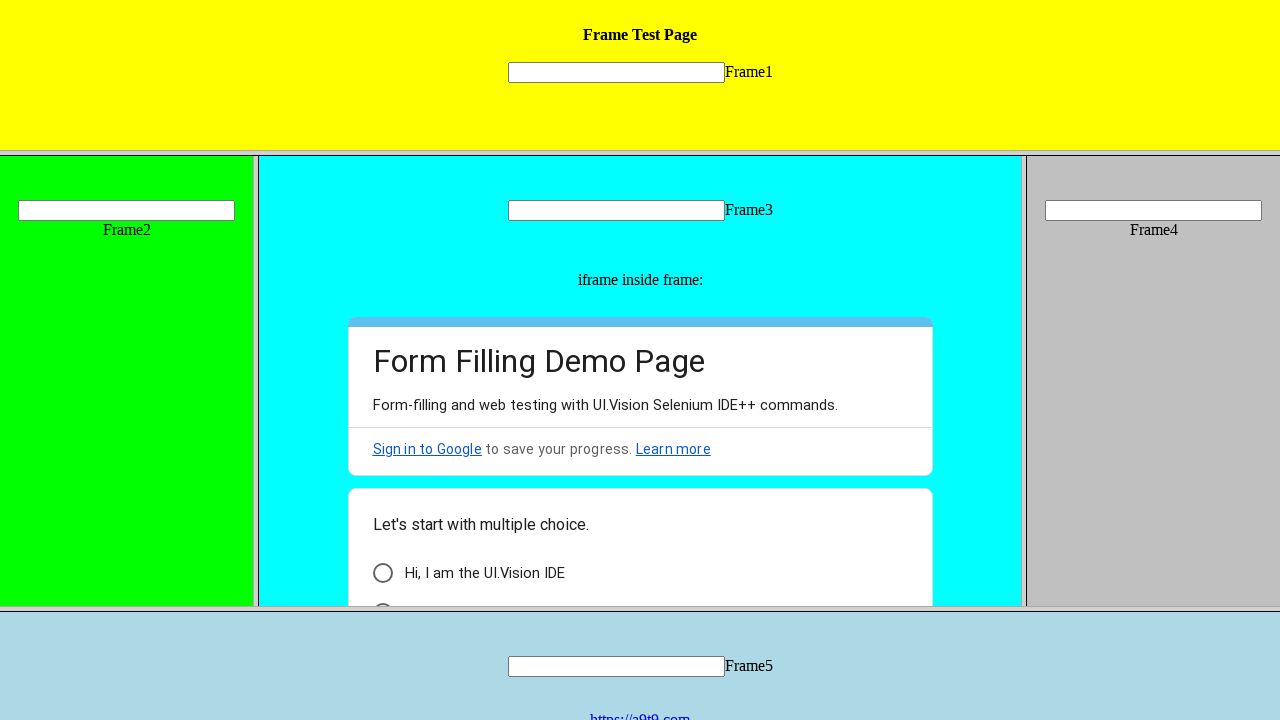

Retrieved all frames from page and logged frame count
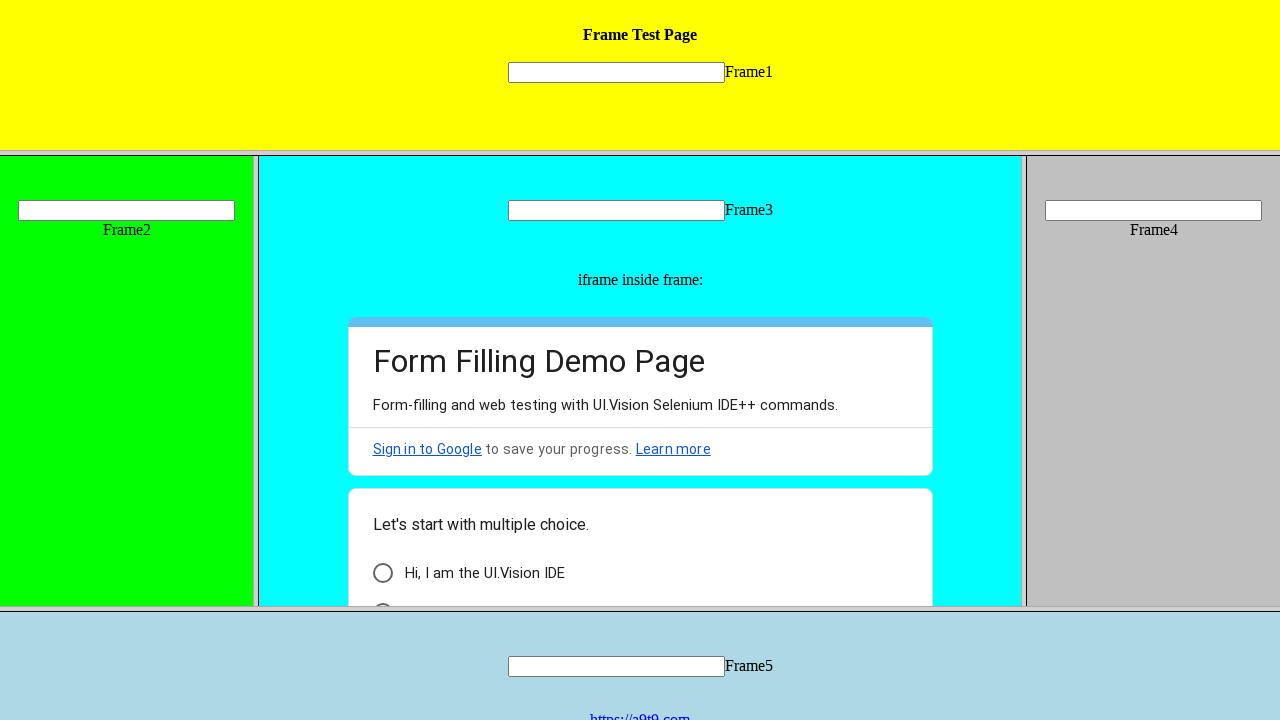

Located frame using URL 'https://ui.vision/demo/webtest/frames/frame_1.html'
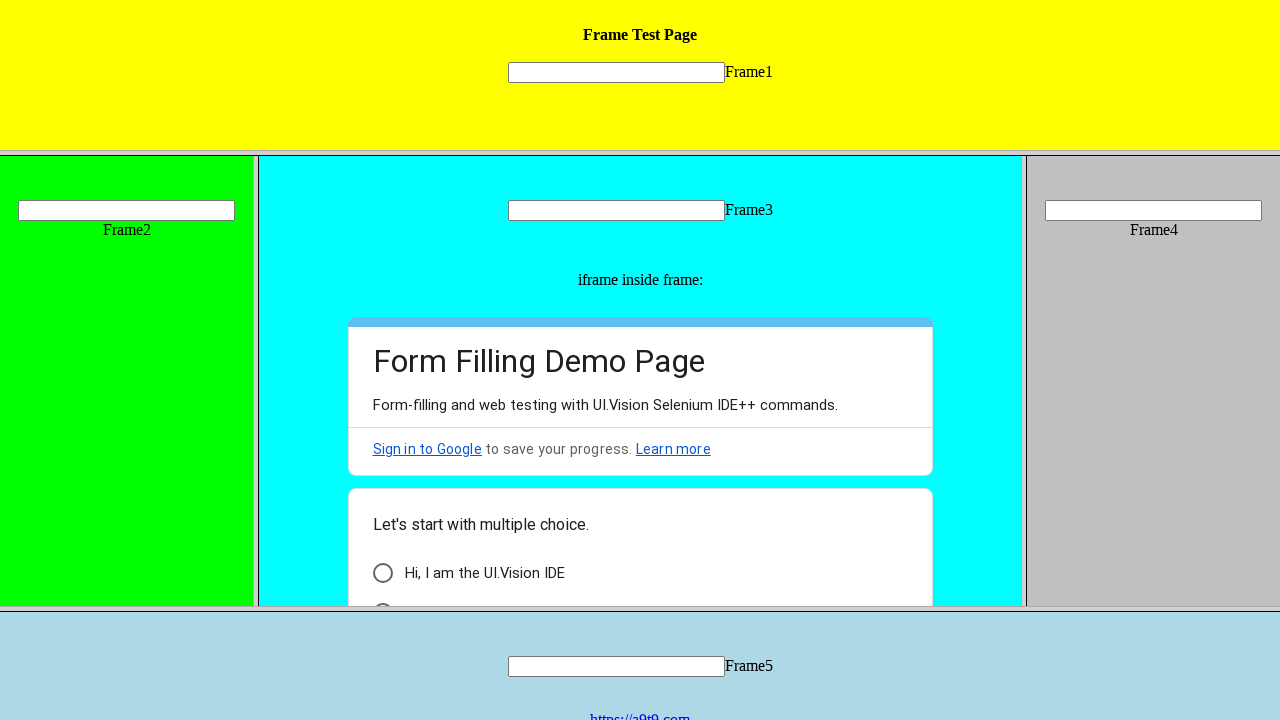

Filled input field in frame 1 with 'hello D' using URL-based frame access on input[name='mytext1']
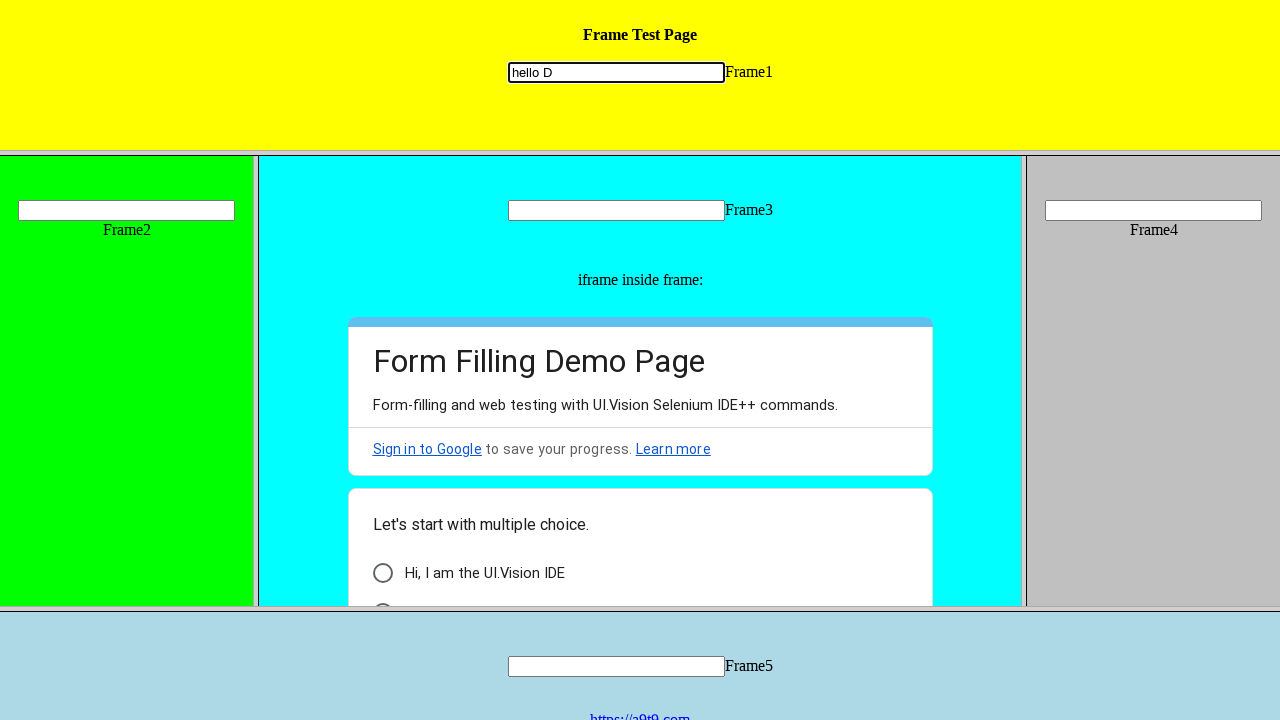

Located input field using frame_locator with selector 'frame[src='frame_1.html']'
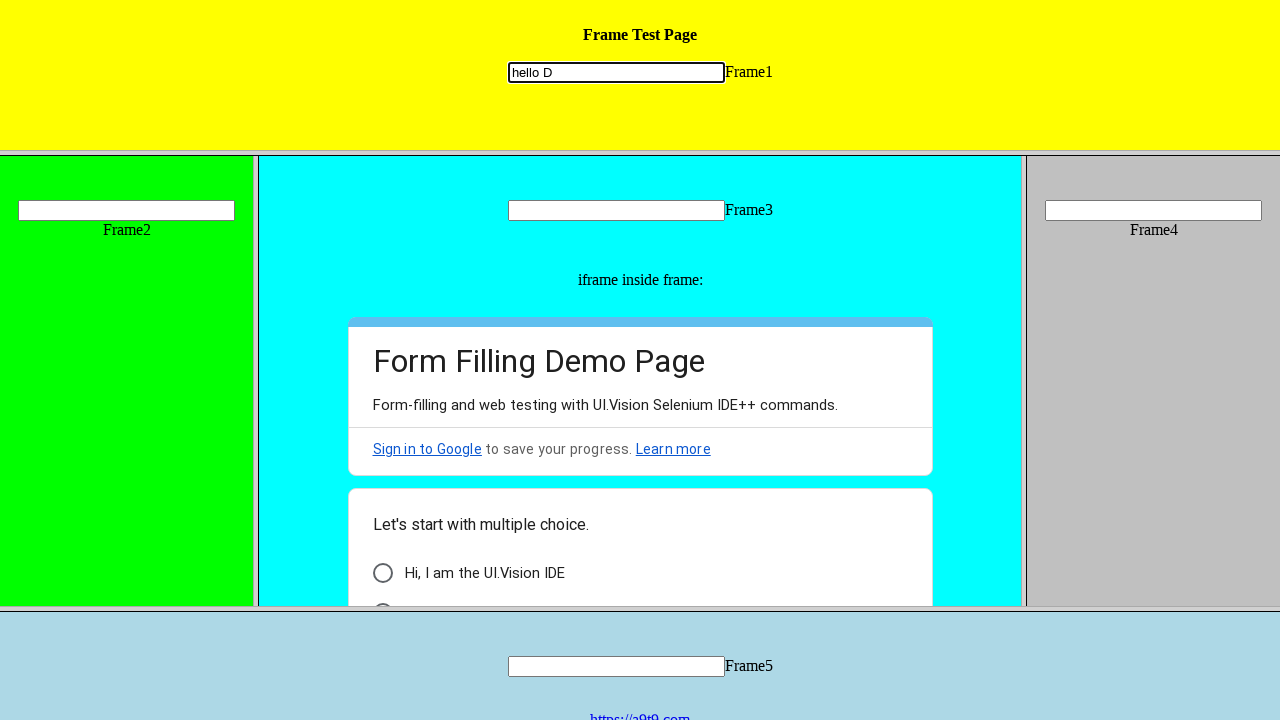

Filled input field in iframe with 'Hello Durga' using frame locator method on frame[src='frame_1.html'] >> internal:control=enter-frame >> input[name='mytext1
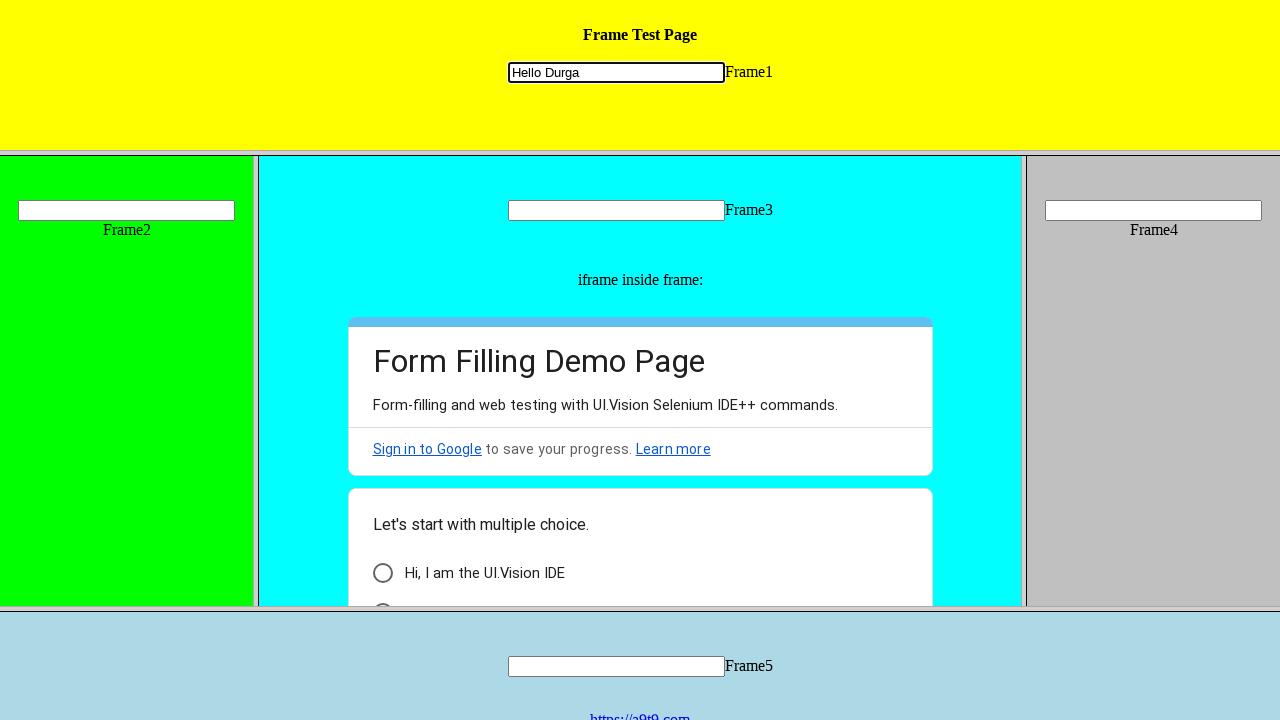

Waited 5 seconds for visual confirmation
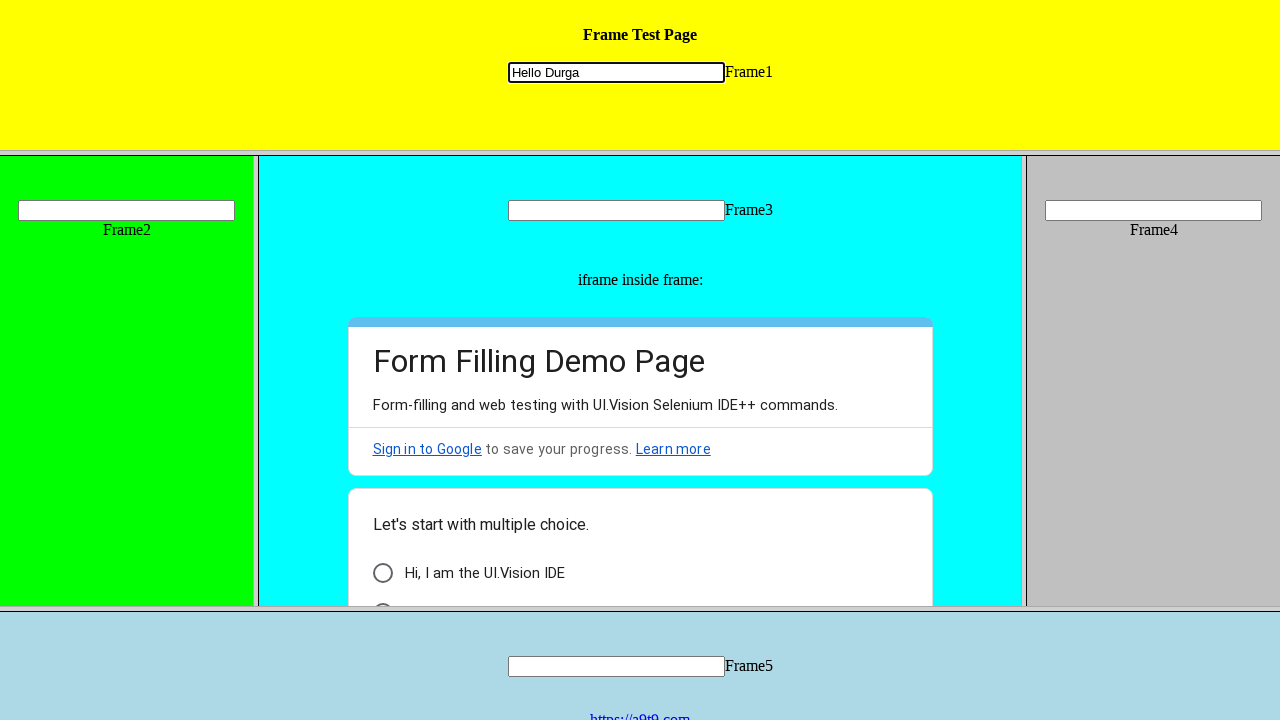

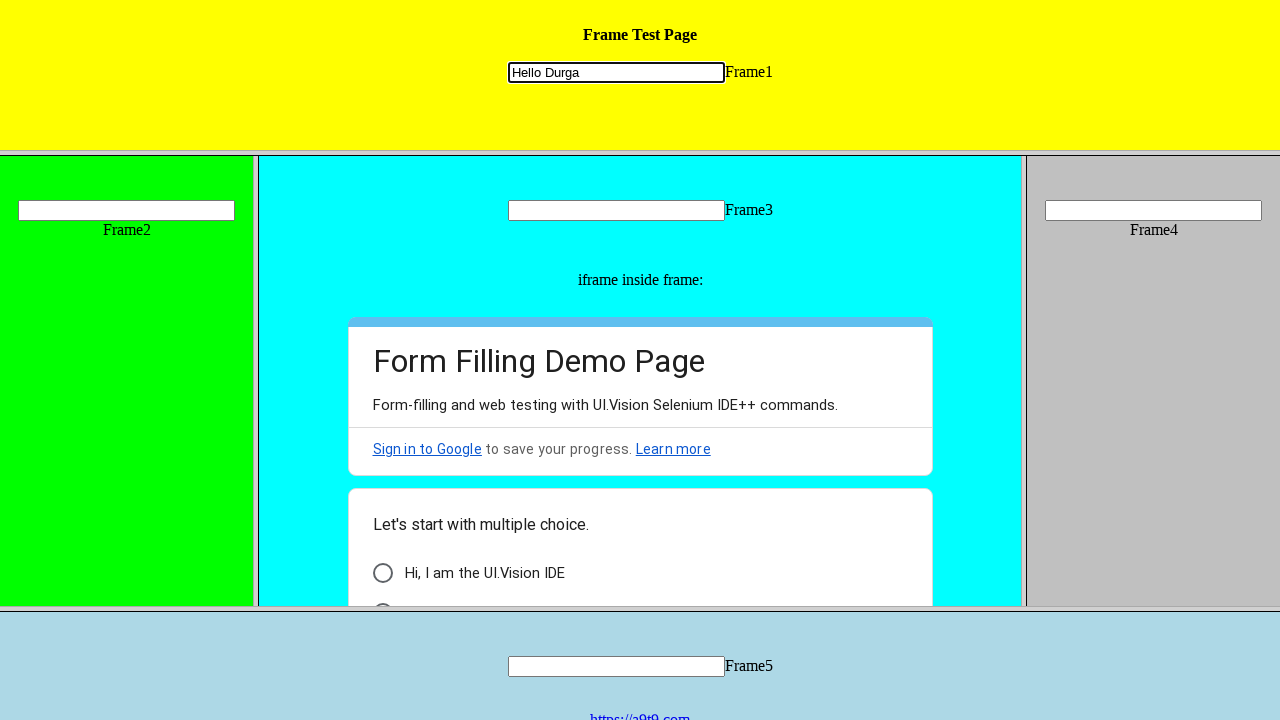